Tests navigation to the Alerts, Frame & Windows section by clicking on the corresponding card from the homepage

Starting URL: https://demoqa.com/

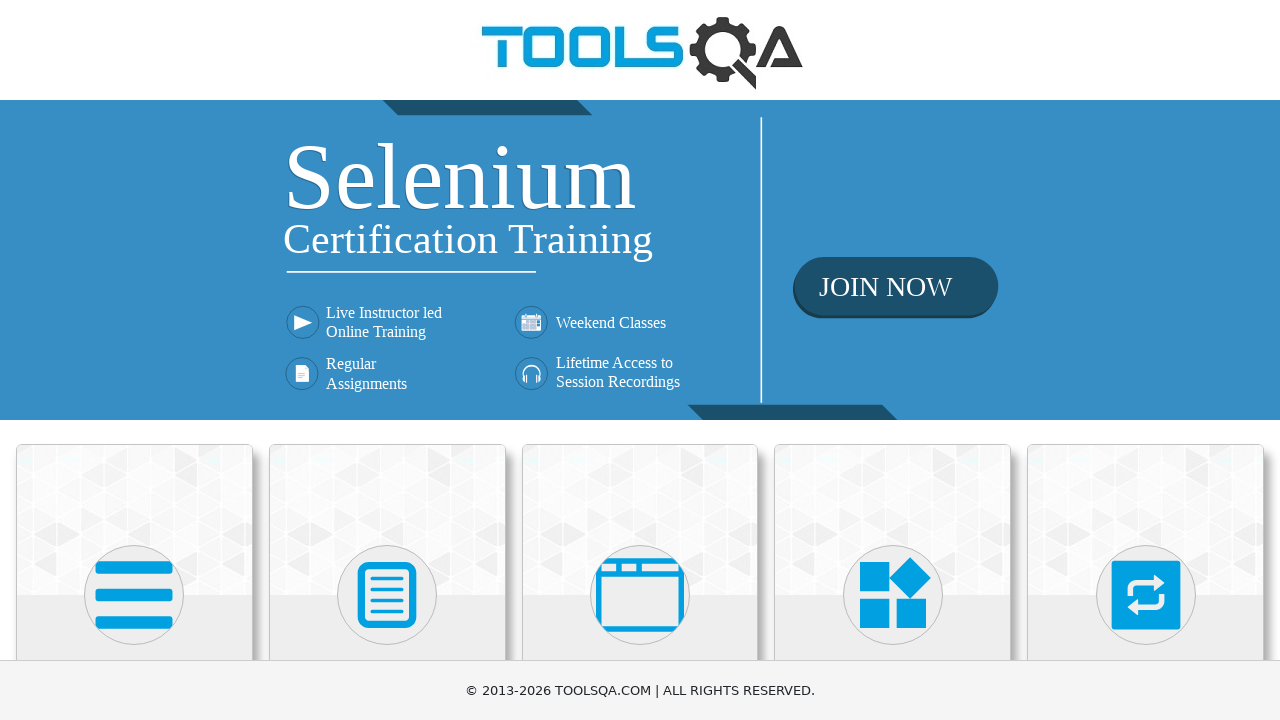

Waited for card elements to load on homepage
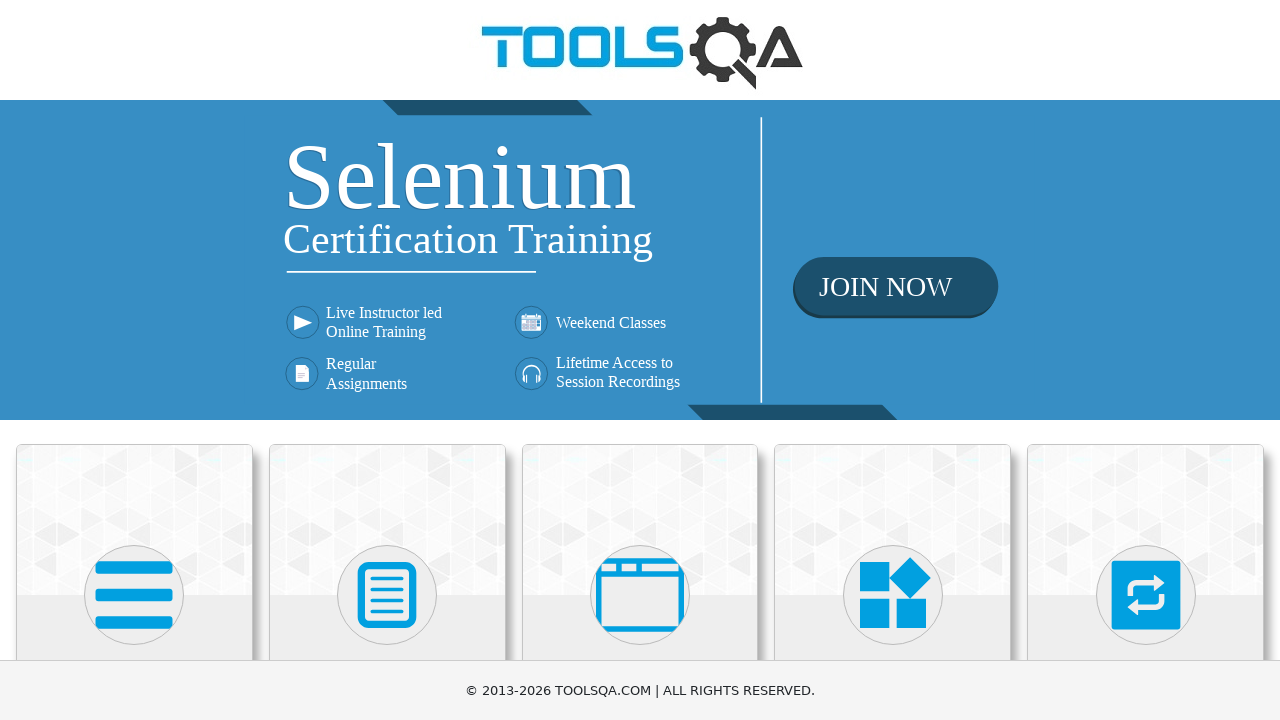

Located all card body elements
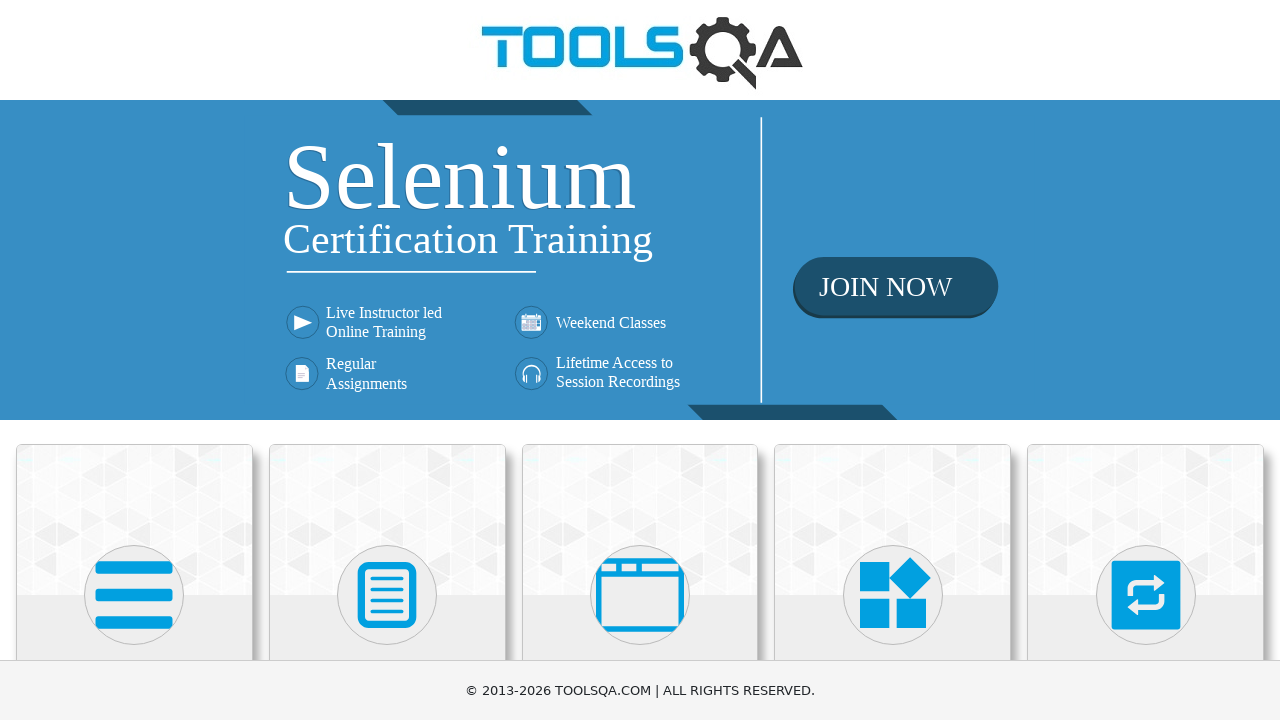

Clicked on 'Alerts, Frame & Windows' card at (640, 360) on .card-body >> nth=2
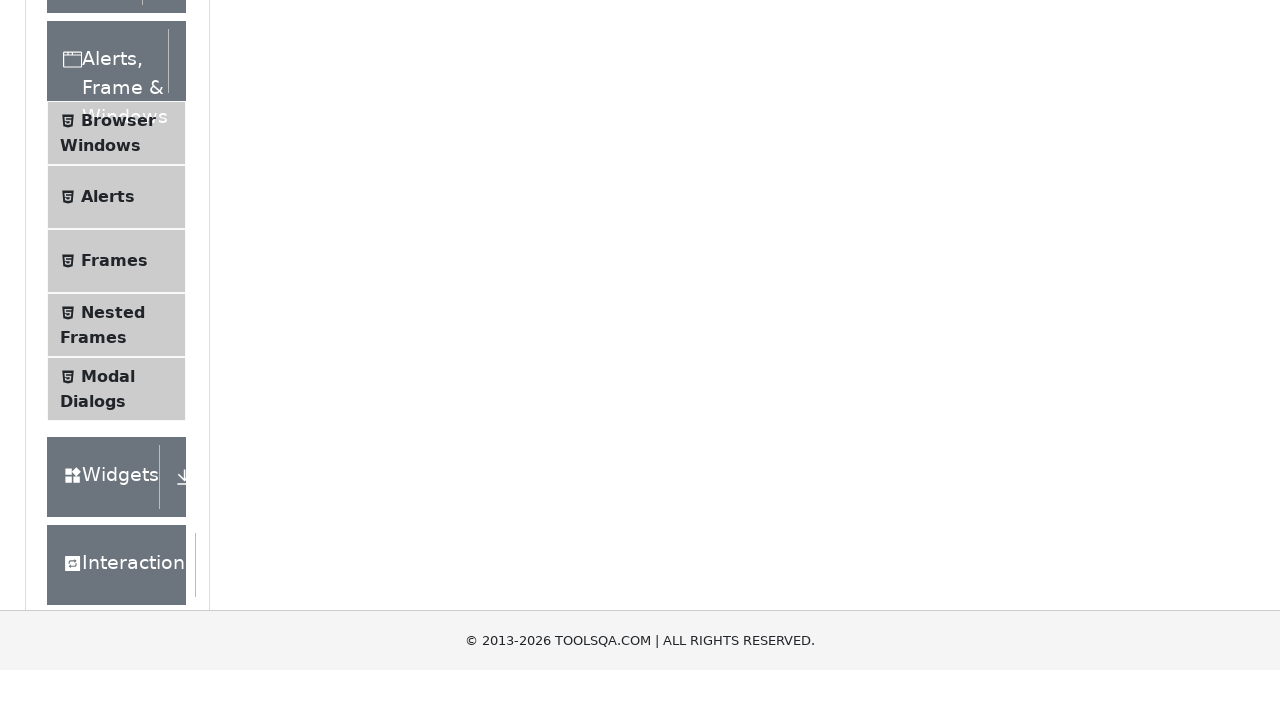

Verified successful navigation to Alerts, Frame & Windows page
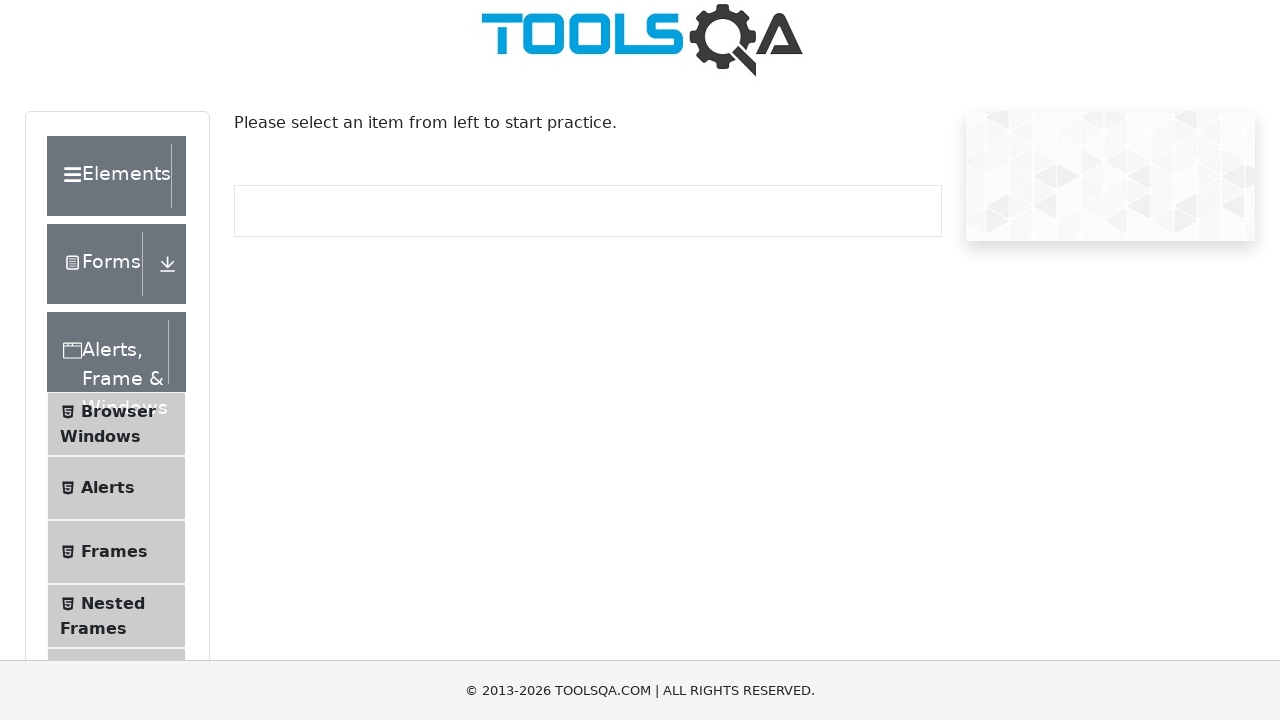

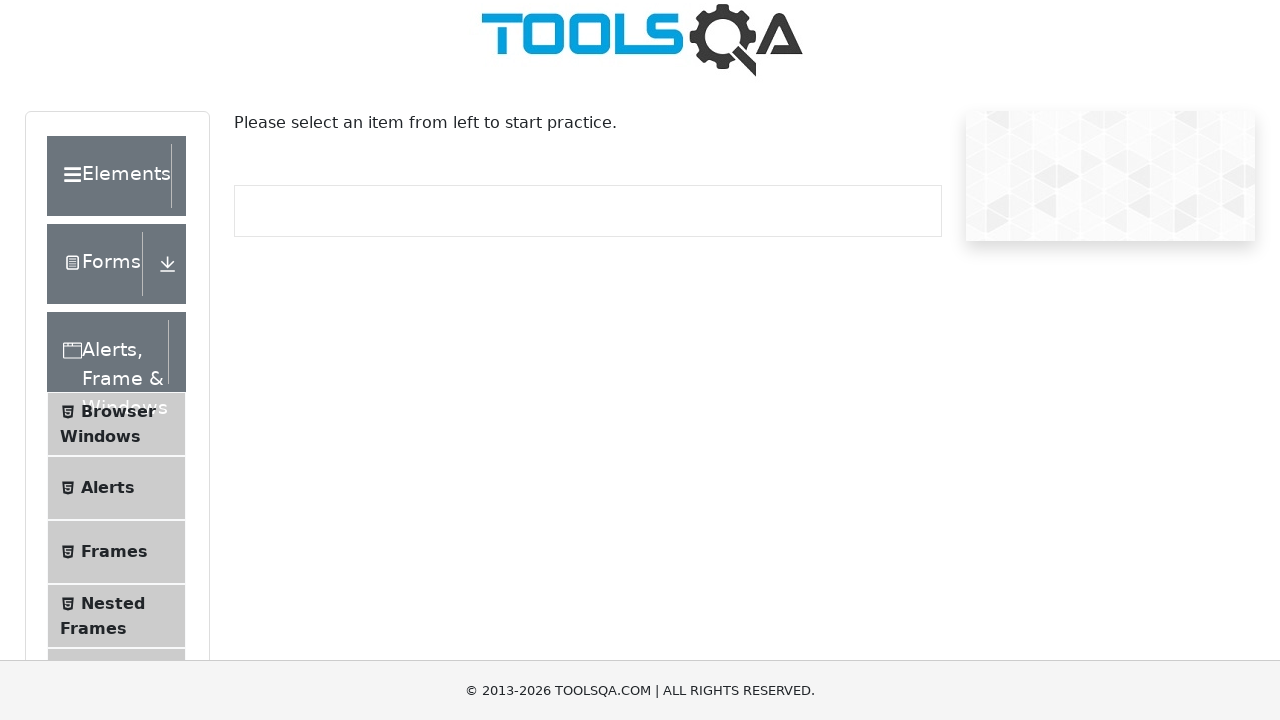